Tests iframe handling by switching between single and nested frames, filling input fields in each frame context

Starting URL: http://demo.automationtesting.in/Frames.html

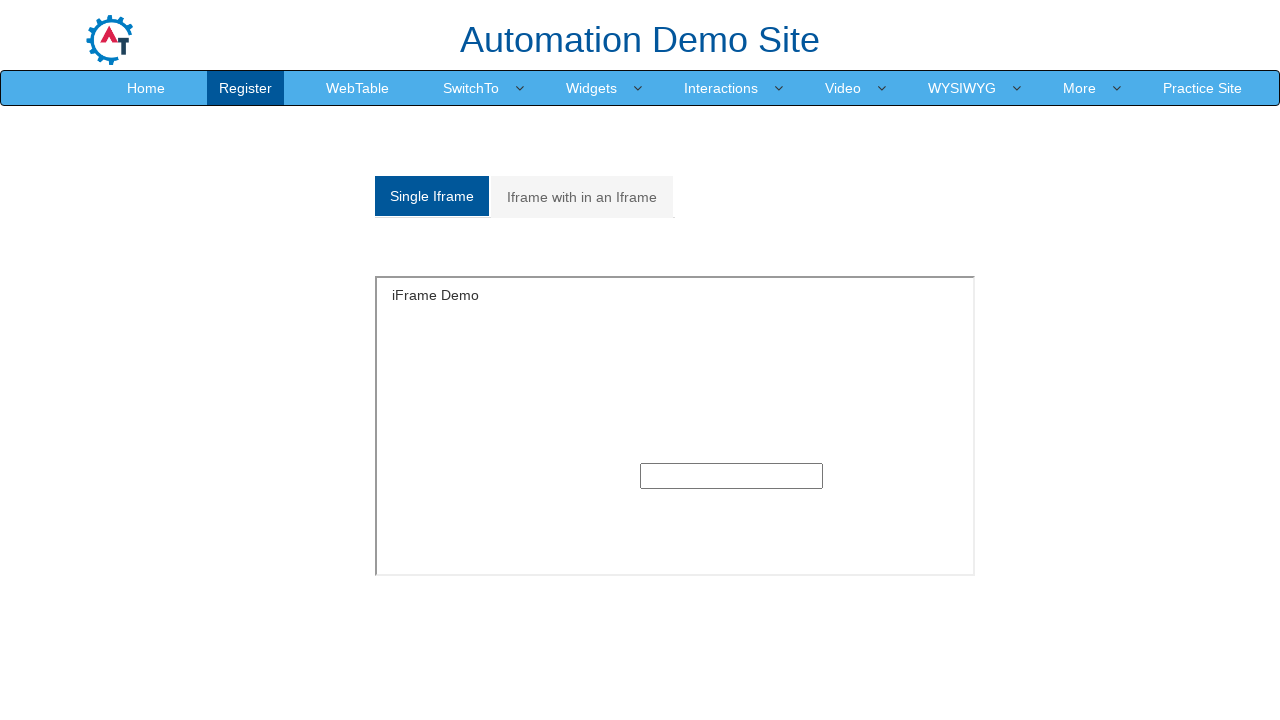

Located single iframe with id 'singleframe'
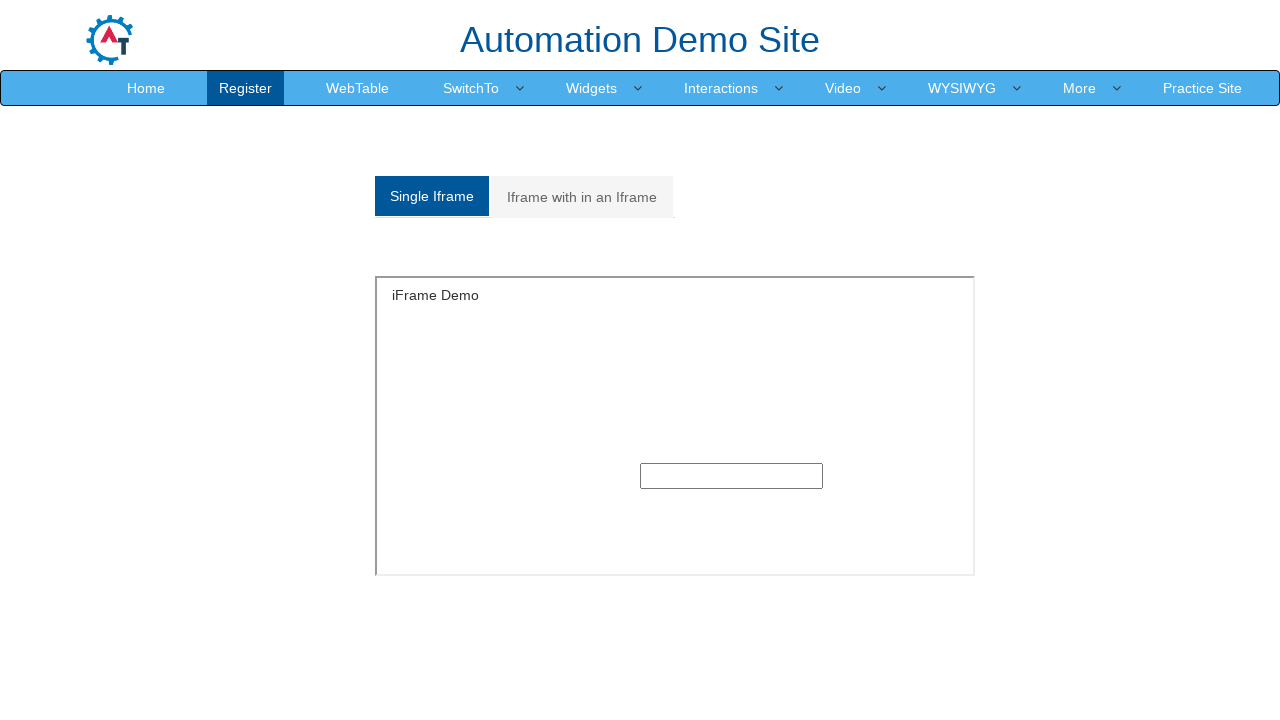

Filled input field in single frame with 'flynn' on #singleframe >> internal:control=enter-frame >> input[type='text']
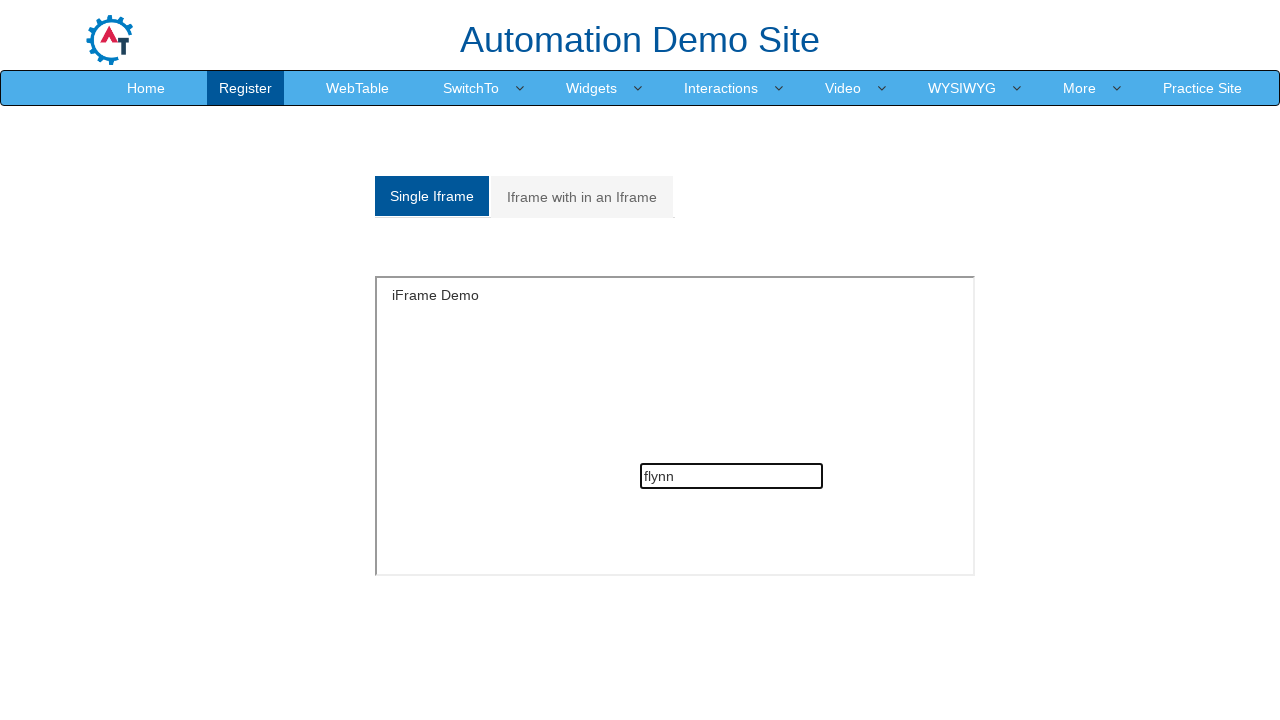

Clicked on 'Iframe with in an Iframe' tab to switch to nested frames at (582, 197) on xpath=//a[contains(text(),'Iframe with in an Iframe')]
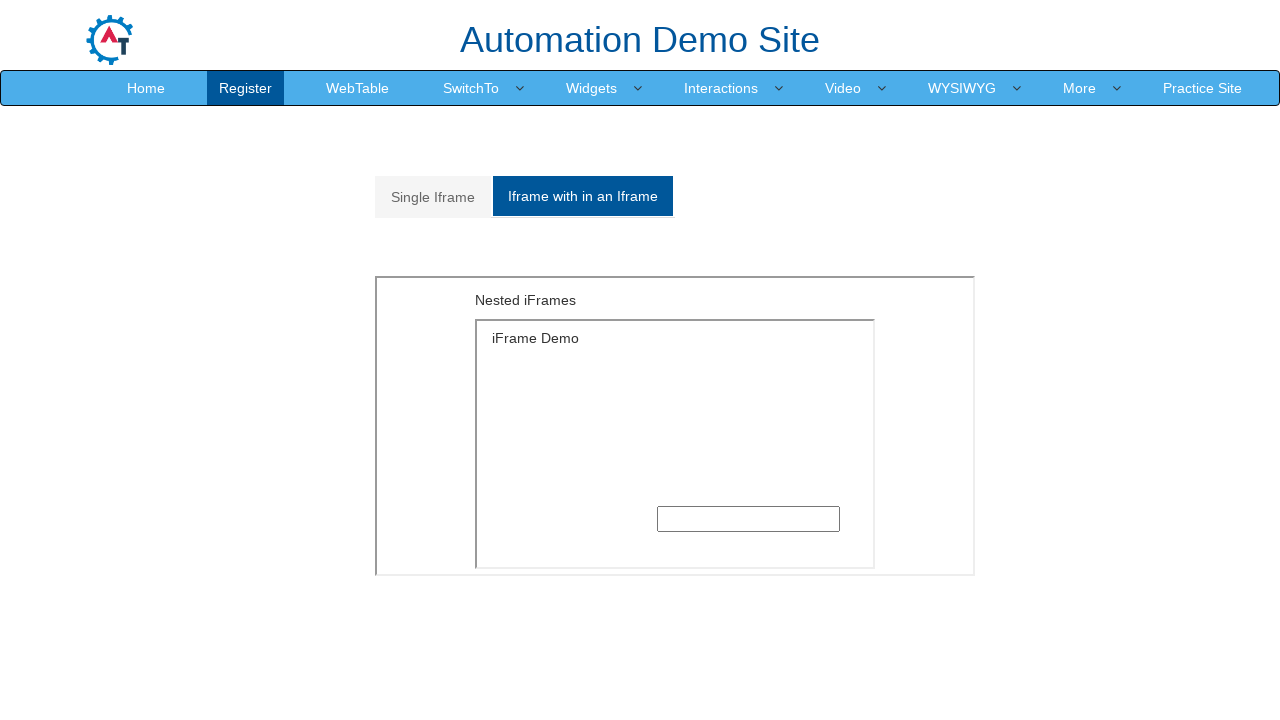

Located outer iframe with src 'MultipleFrames.html'
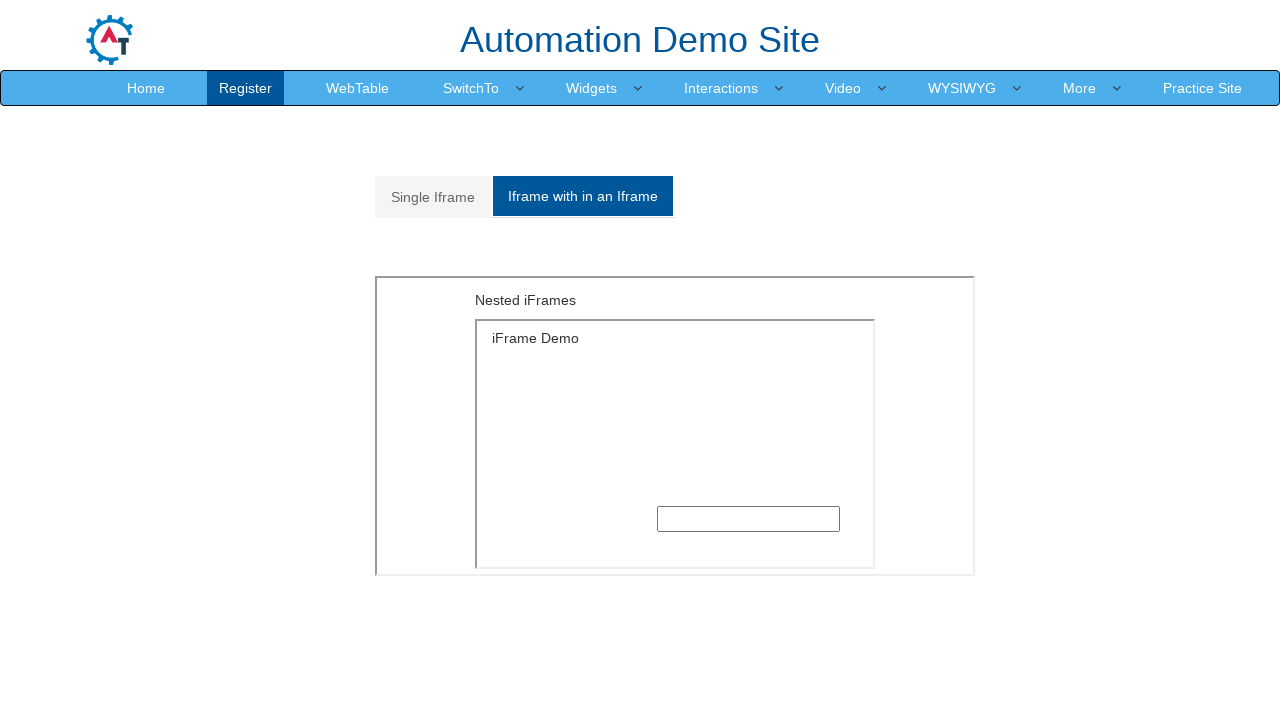

Located inner iframe with src 'SingleFrame.html' nested within outer frame
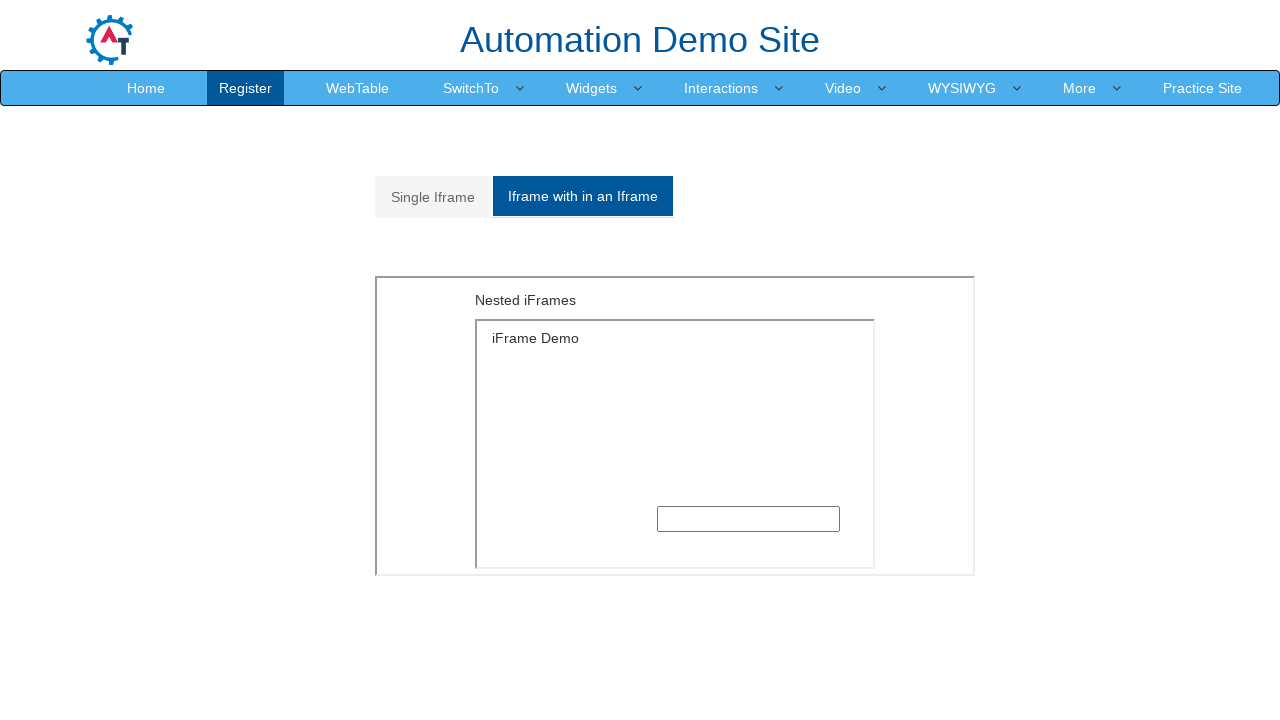

Filled input field in nested frame with 'ryder' on xpath=//iframe[@src='MultipleFrames.html'] >> internal:control=enter-frame >> xp
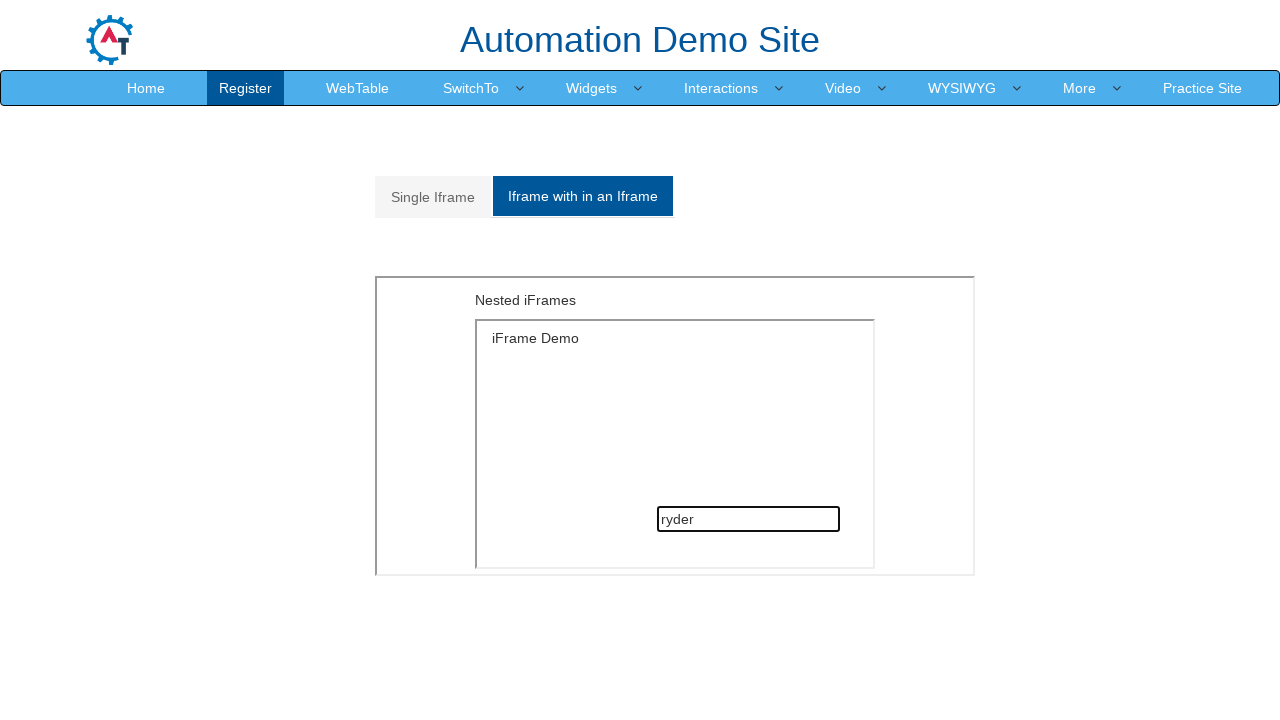

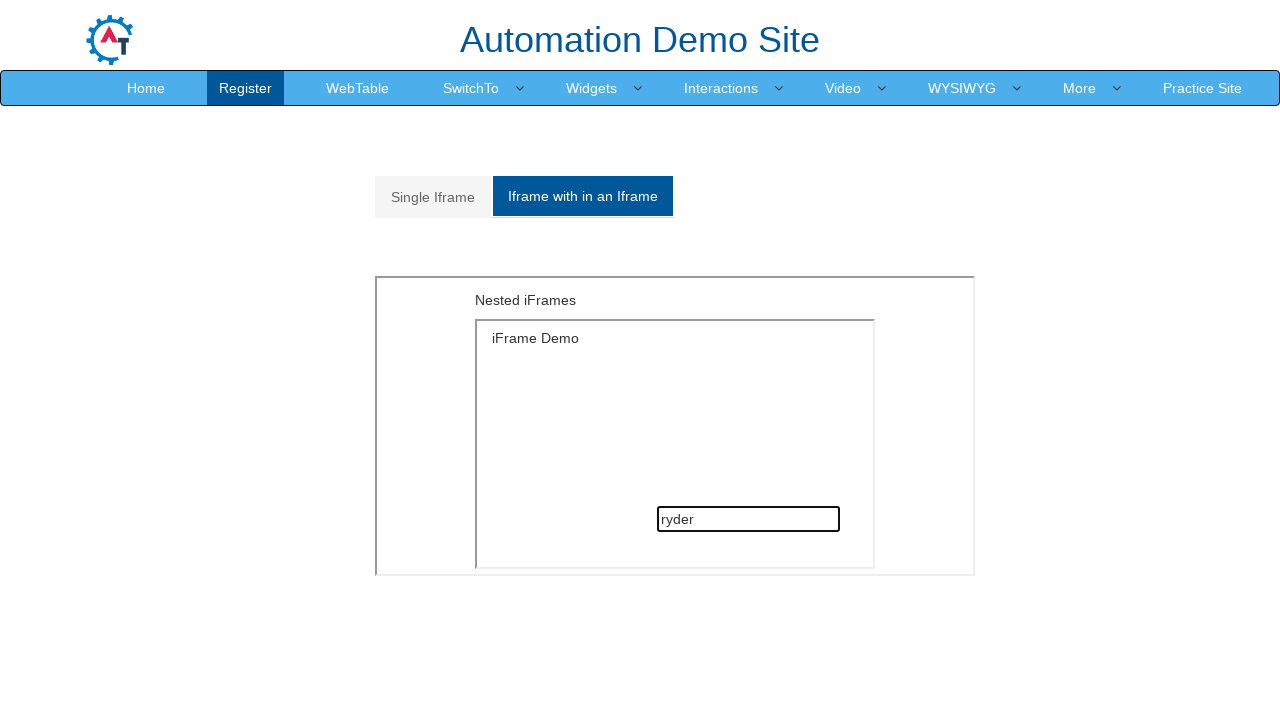